Tests JavaScript alert popup handling by clicking buttons that trigger confirmation alerts and accepting them using the browser's alert dialog interface.

Starting URL: https://demoqa.com/alerts

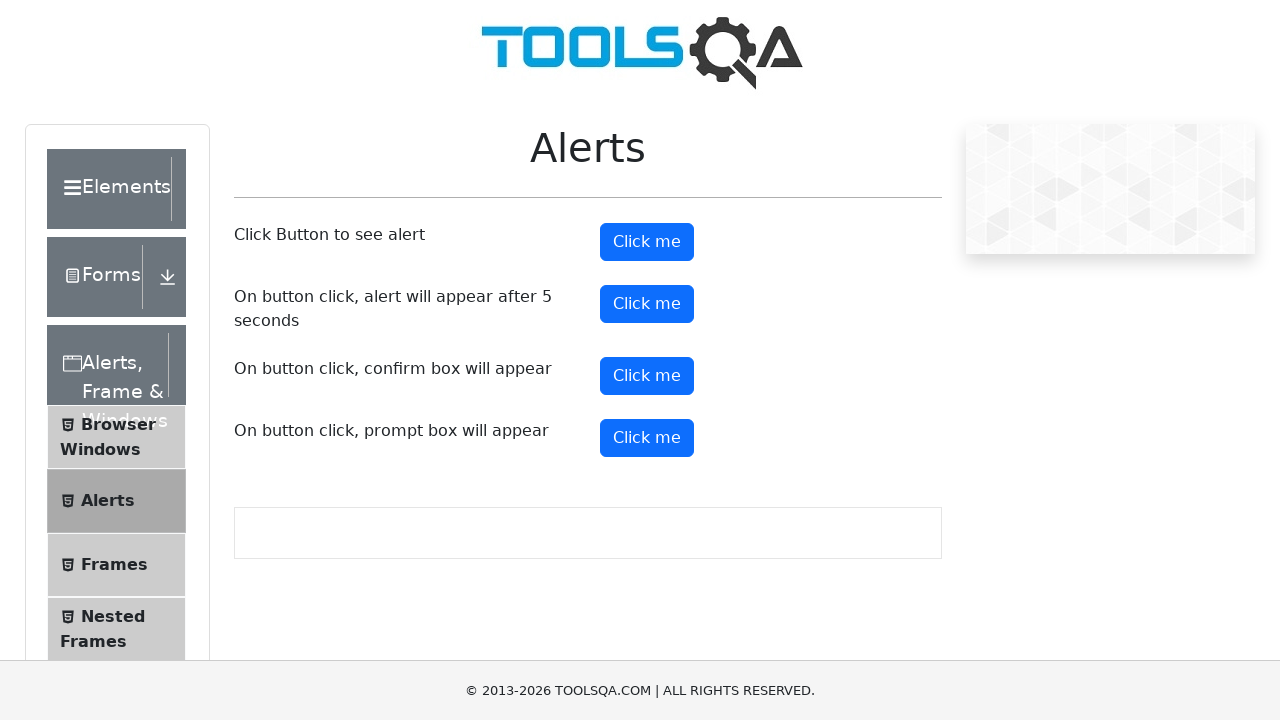

Clicked confirm button to trigger first alert at (647, 376) on button#confirmButton
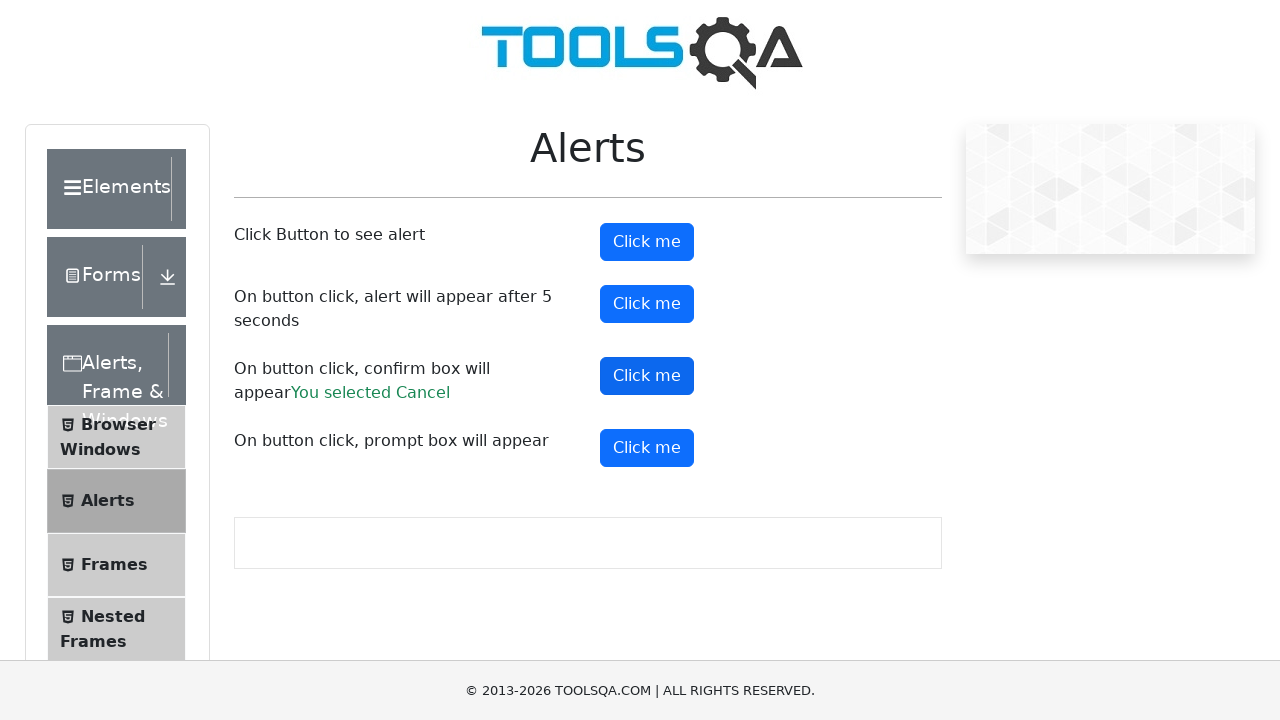

Set up dialog handler to accept alerts
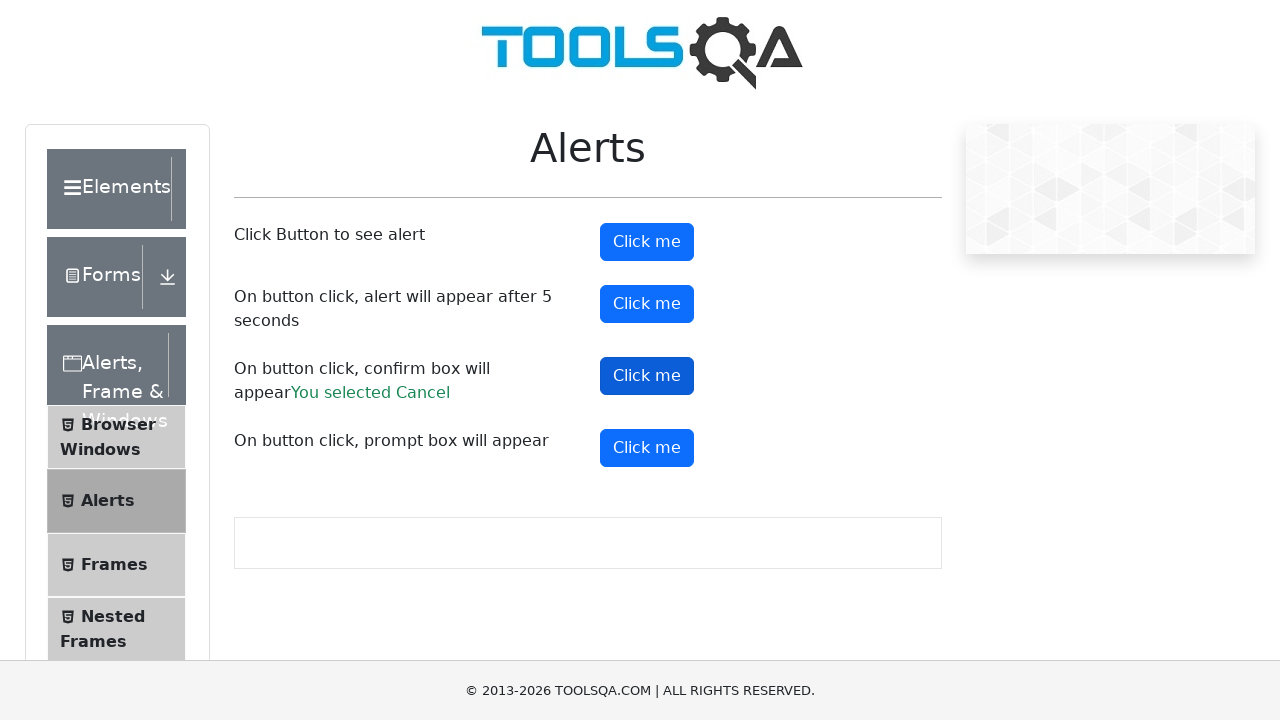

Waited for first alert to be processed
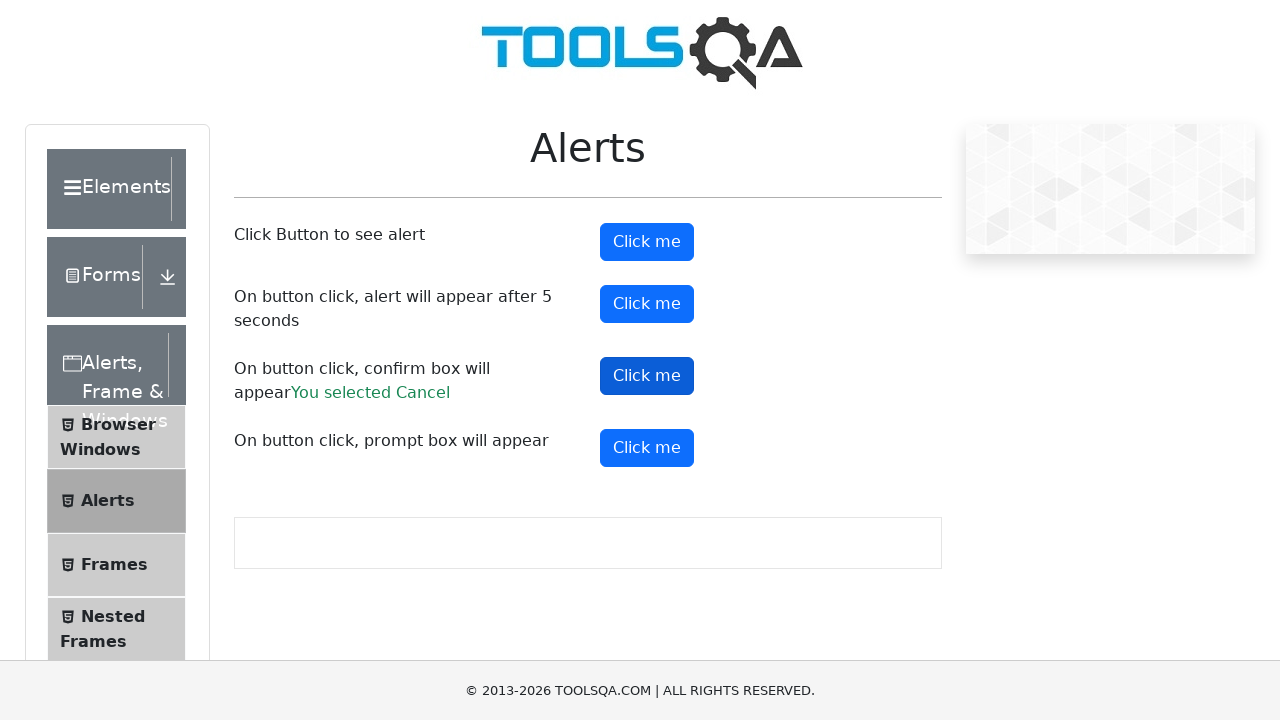

Clicked second button to trigger second alert at (647, 242) on (//button[@type='button'])[2]
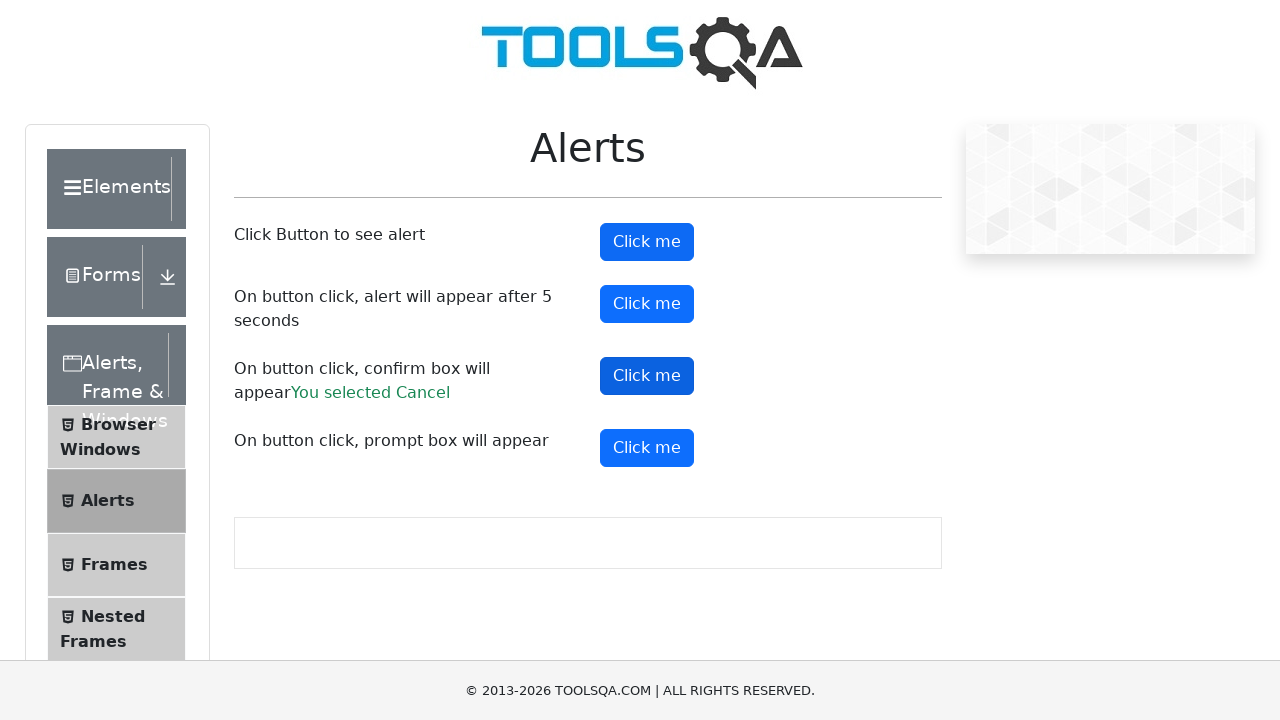

Waited for second alert to be processed and accepted
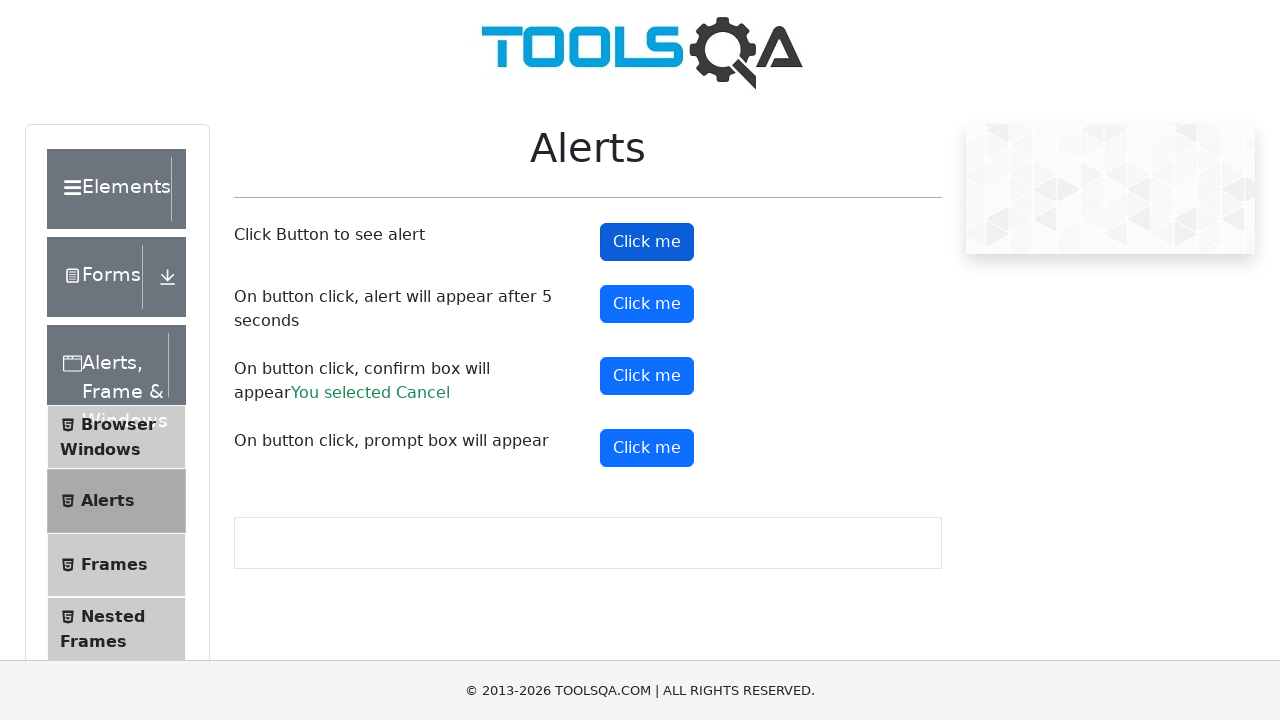

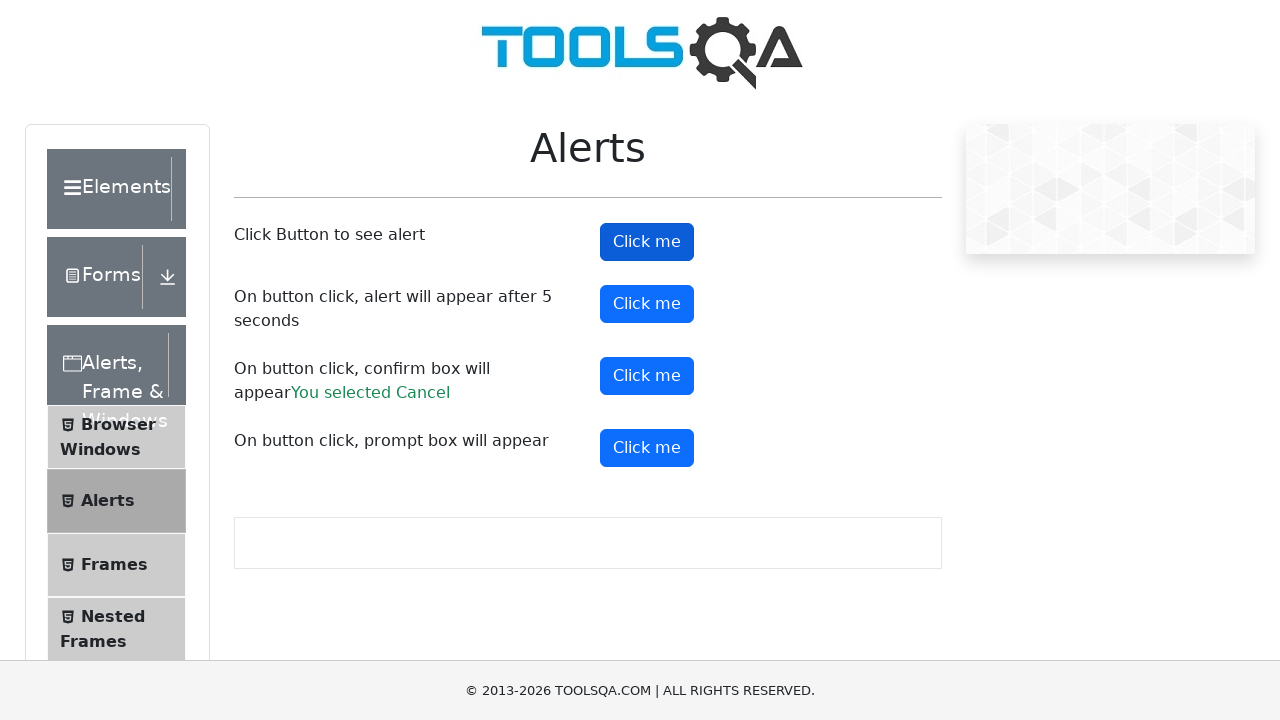